Tests calendar date picker functionality by selecting a specific date from the calendar widget

Starting URL: https://www.hyrtutorials.com/p/calendar-practice.html

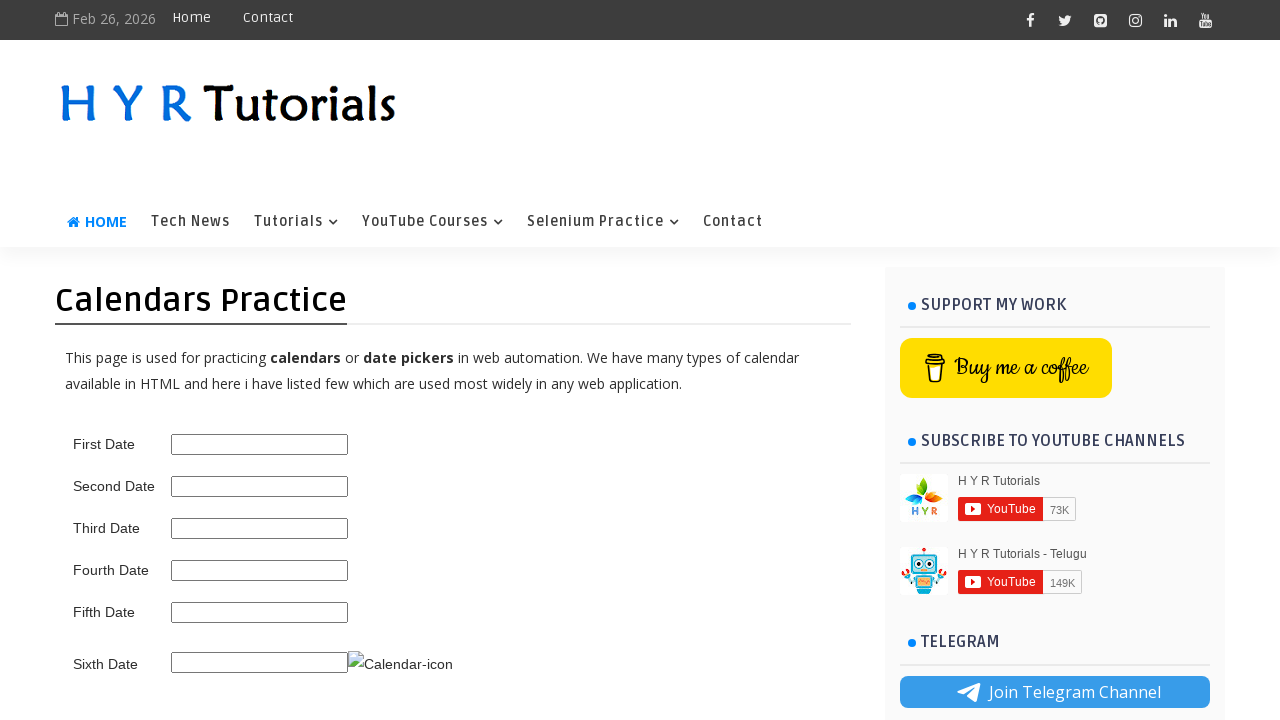

Clicked on the date picker to open calendar widget at (260, 486) on #second_date_picker
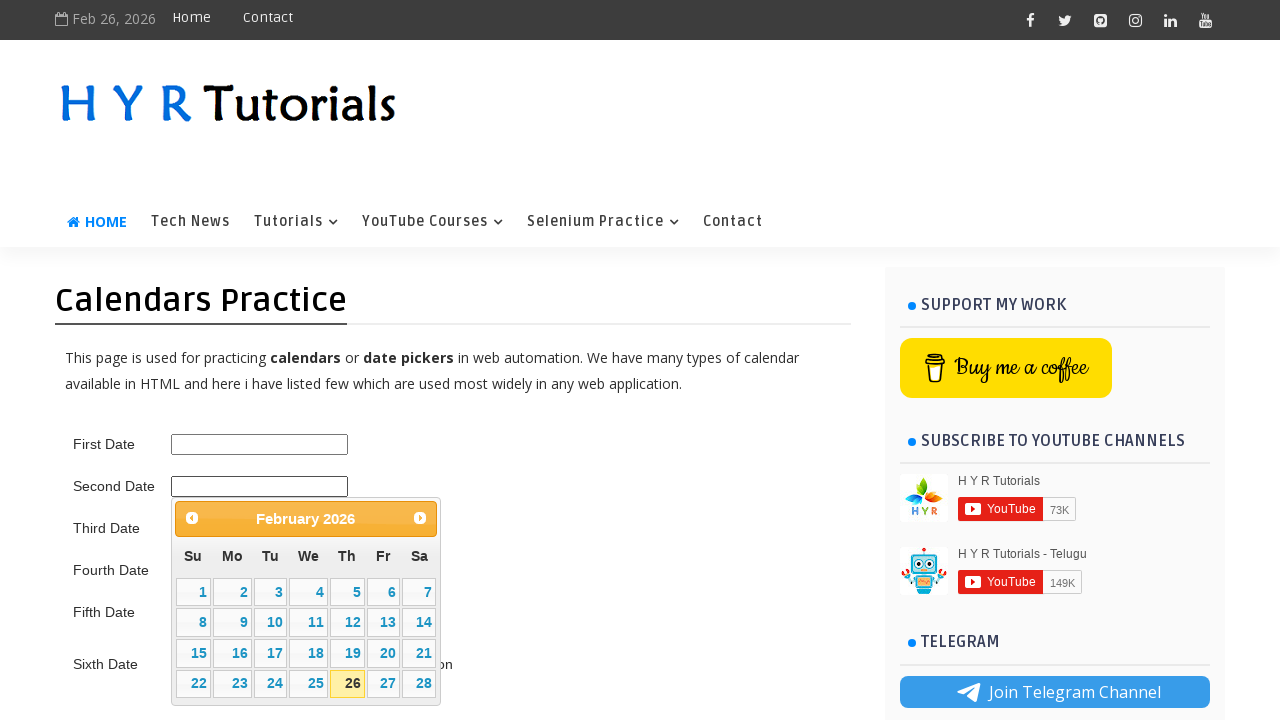

Calendar widget became visible
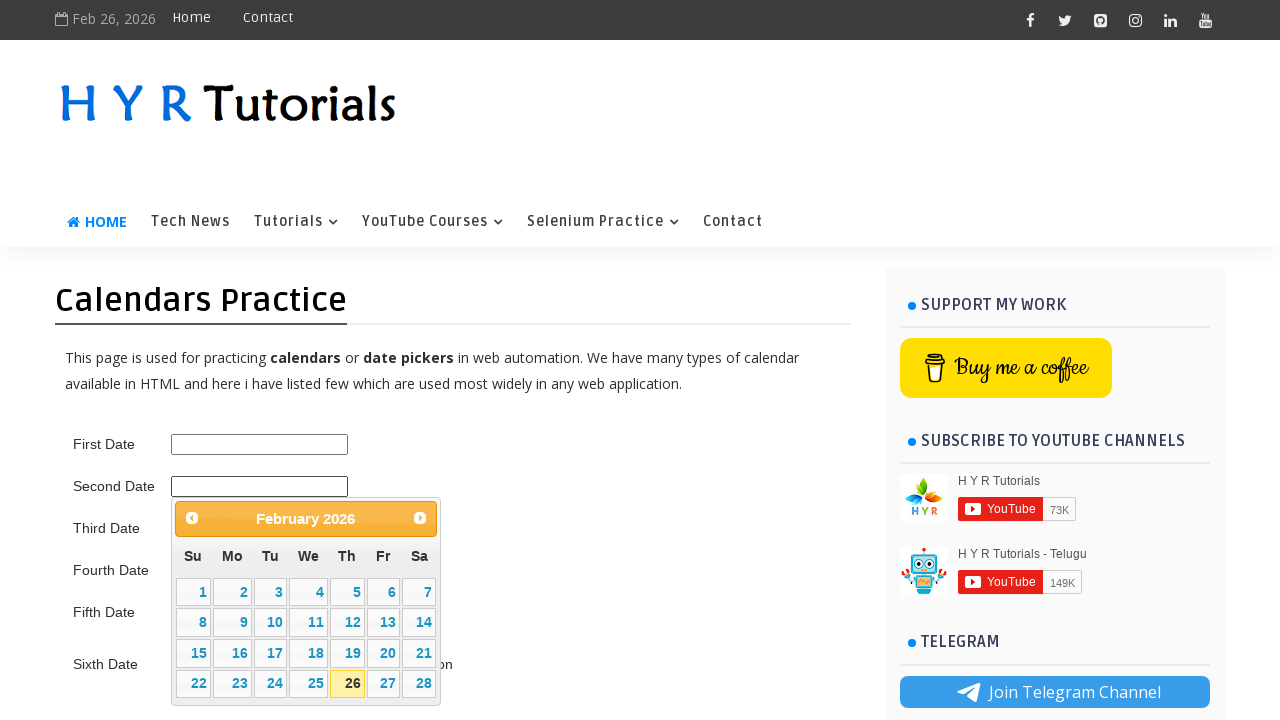

Selected day 15 from the calendar at (193, 653) on xpath=//table[@class='ui-datepicker-calendar']//td[not(contains(@class,'ui-datep
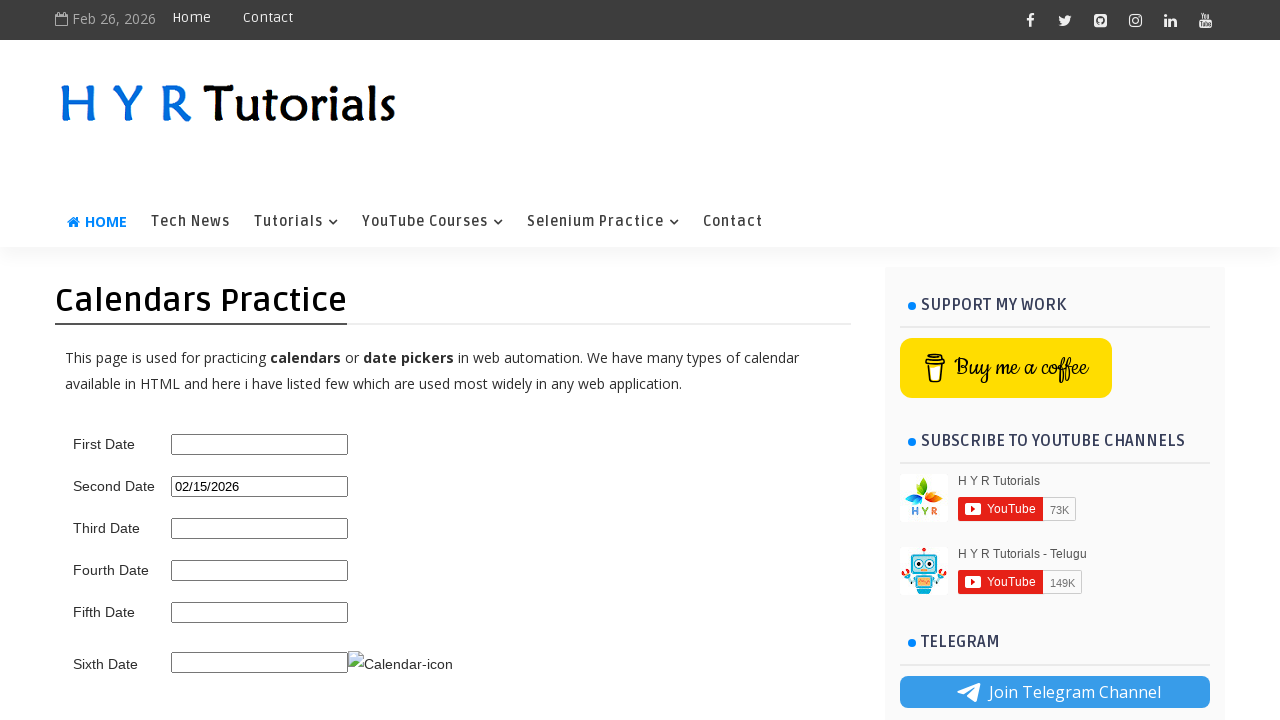

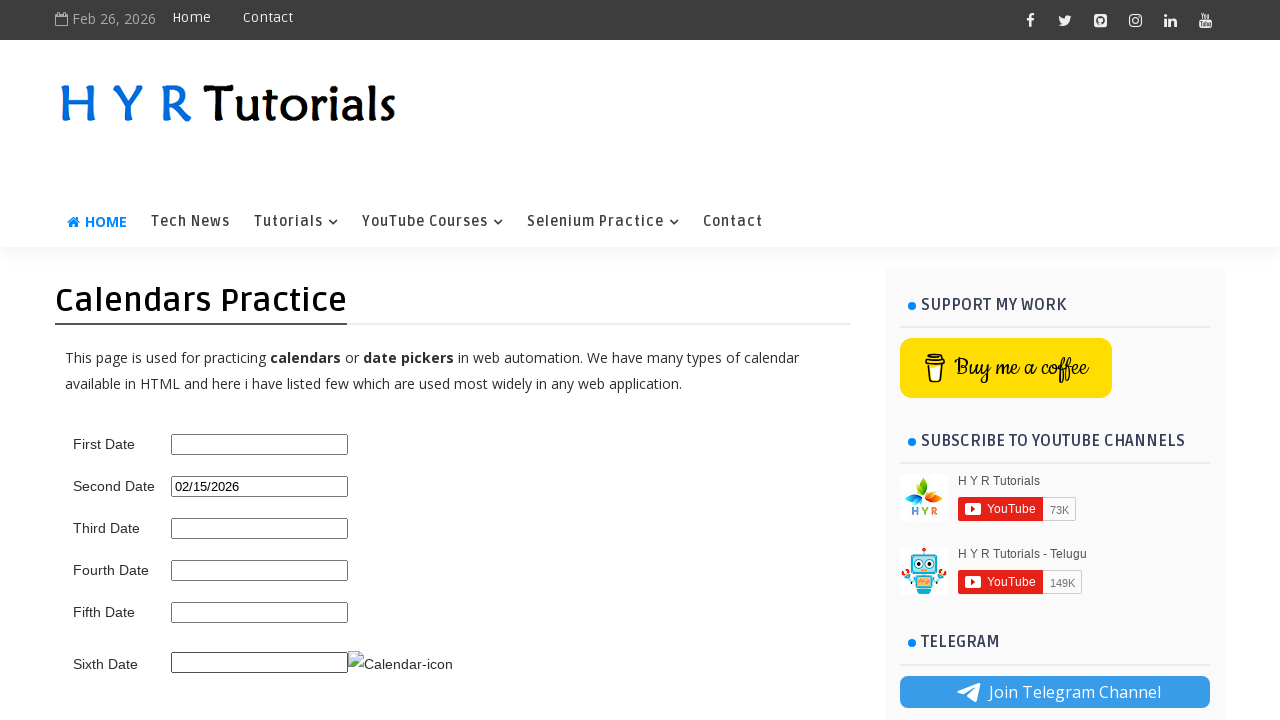